Tests context menu functionality by right-clicking on a designated area and verifying the alert message that appears

Starting URL: https://the-internet.herokuapp.com/

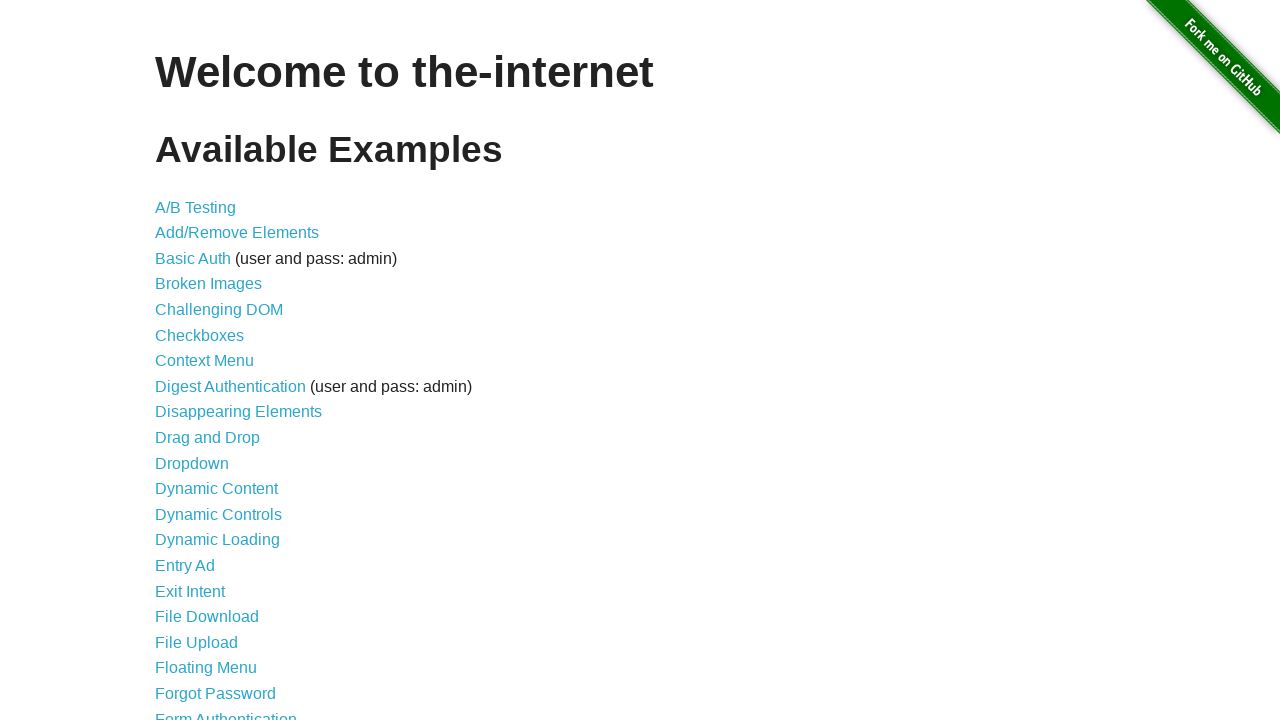

Clicked on 'Context Menu' link to navigate to context menu page at (204, 361) on xpath=//li/a[text()='Context Menu']
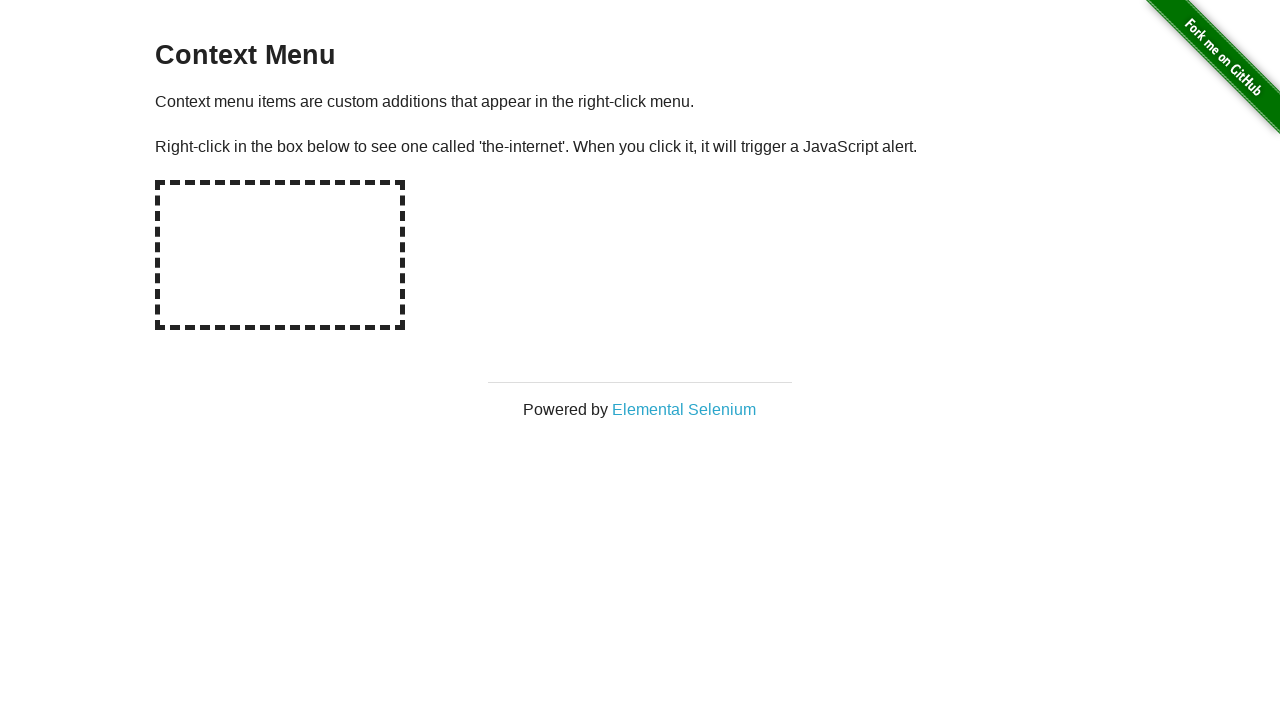

Right-clicked on the hot-spot element to trigger context menu at (280, 255) on #hot-spot
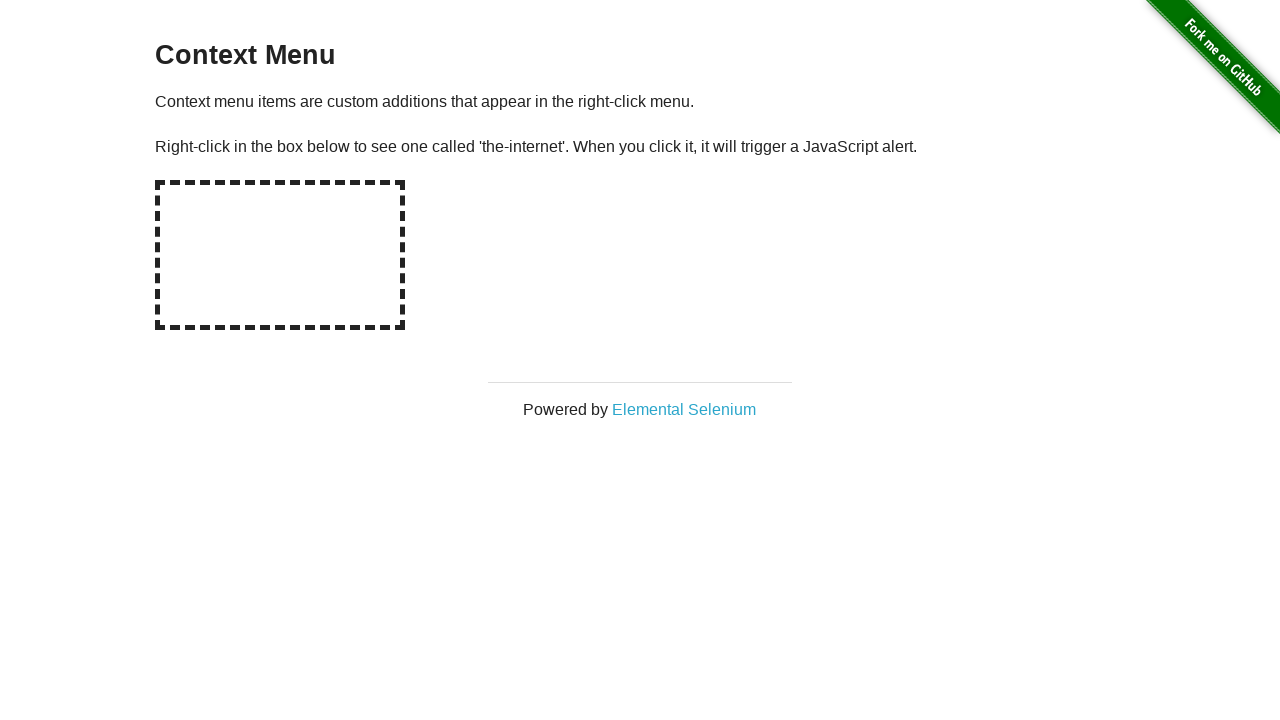

Alert dialog handler registered and alert accepted
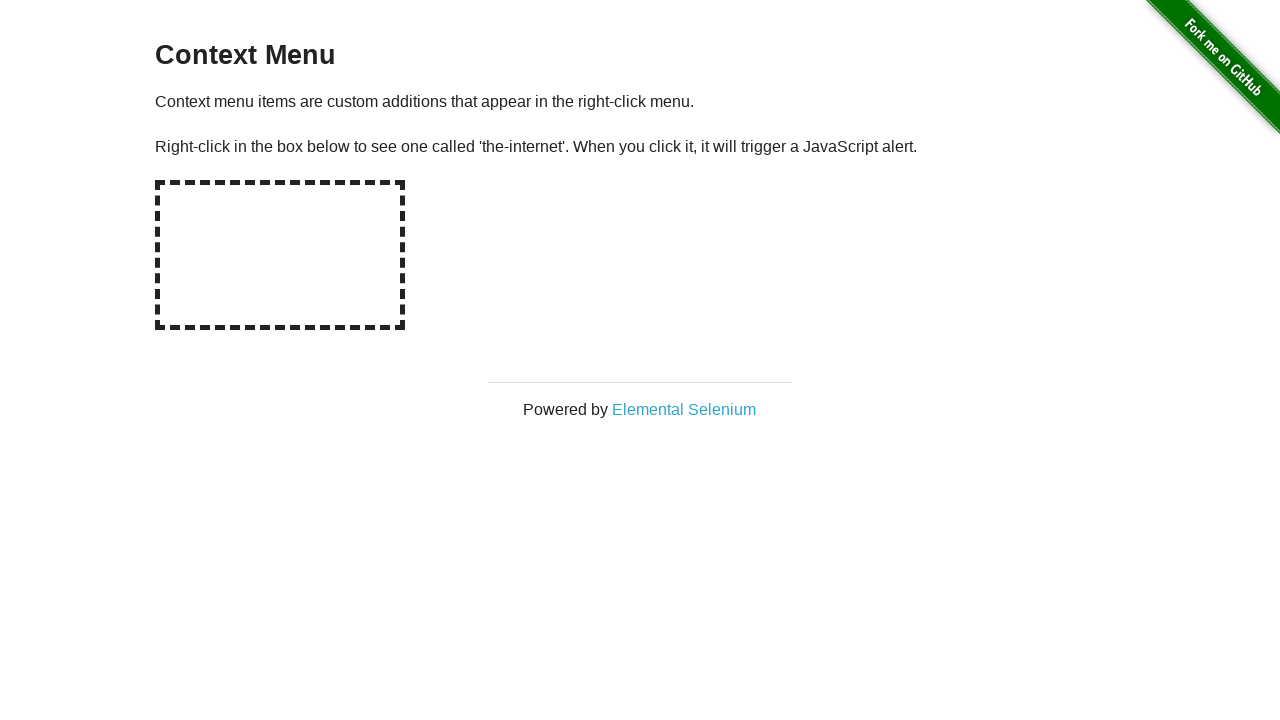

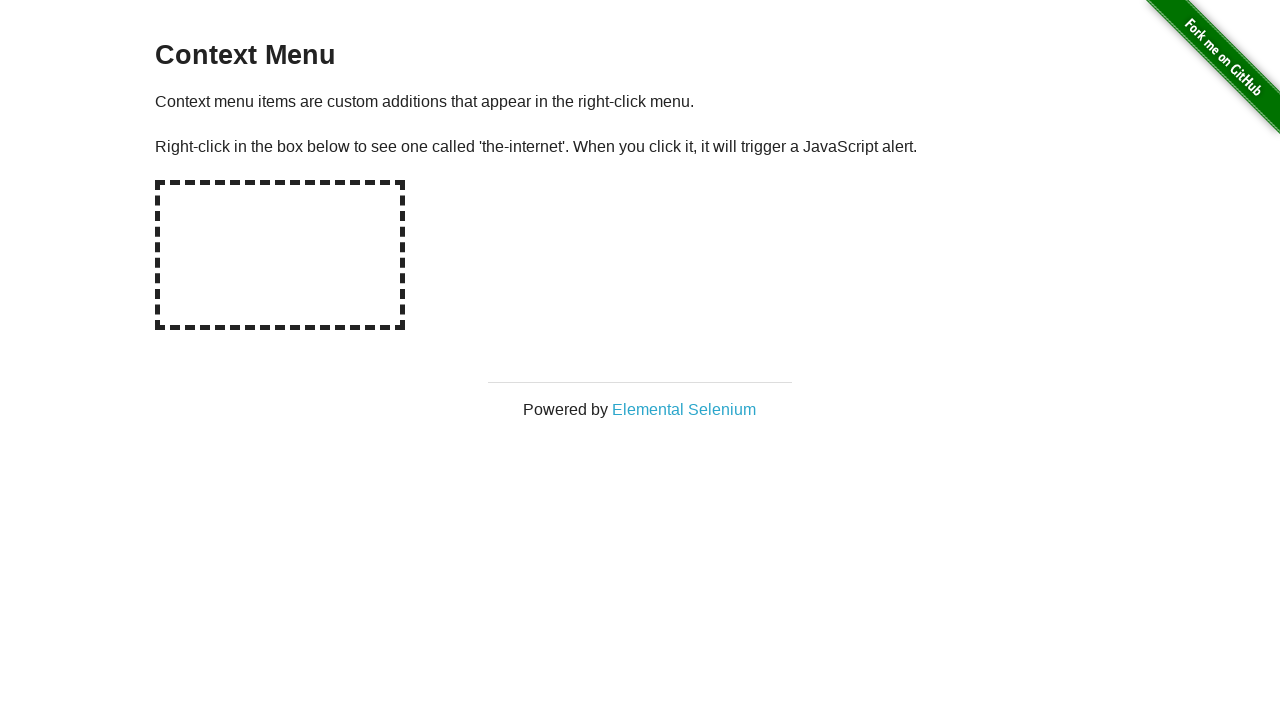